Tests date picker functionality by selecting a specific date and verifying the selected values are correctly displayed in the input fields

Starting URL: https://rahulshettyacademy.com/seleniumPractise/#/offers

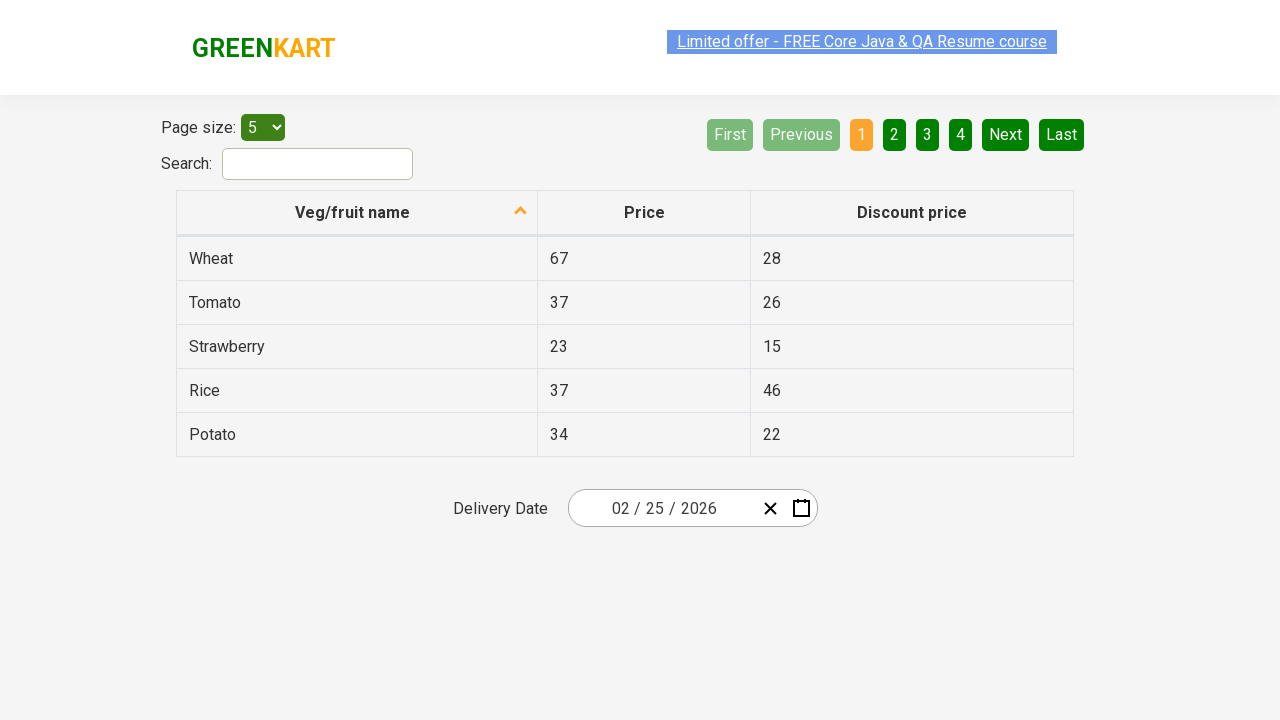

Clicked date picker input group to open date picker at (662, 508) on .react-date-picker__inputGroup
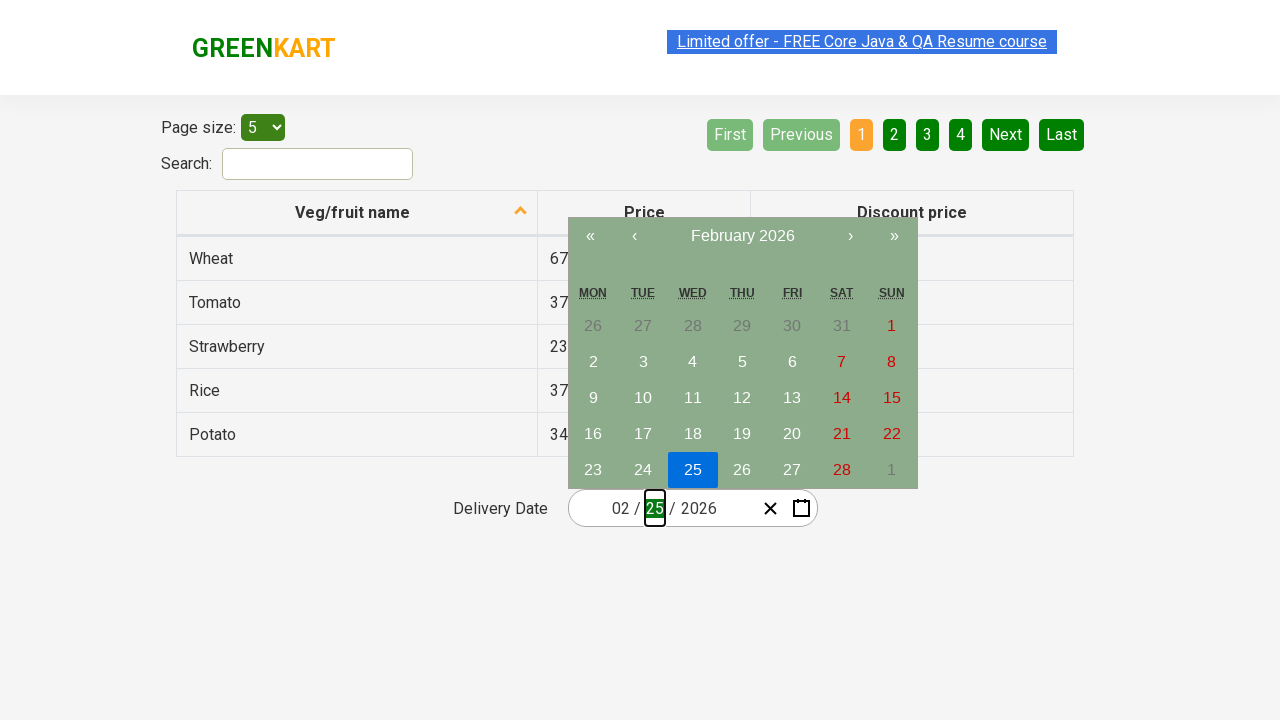

Clicked calendar navigation label to navigate to year view at (742, 236) on .react-calendar__navigation__label
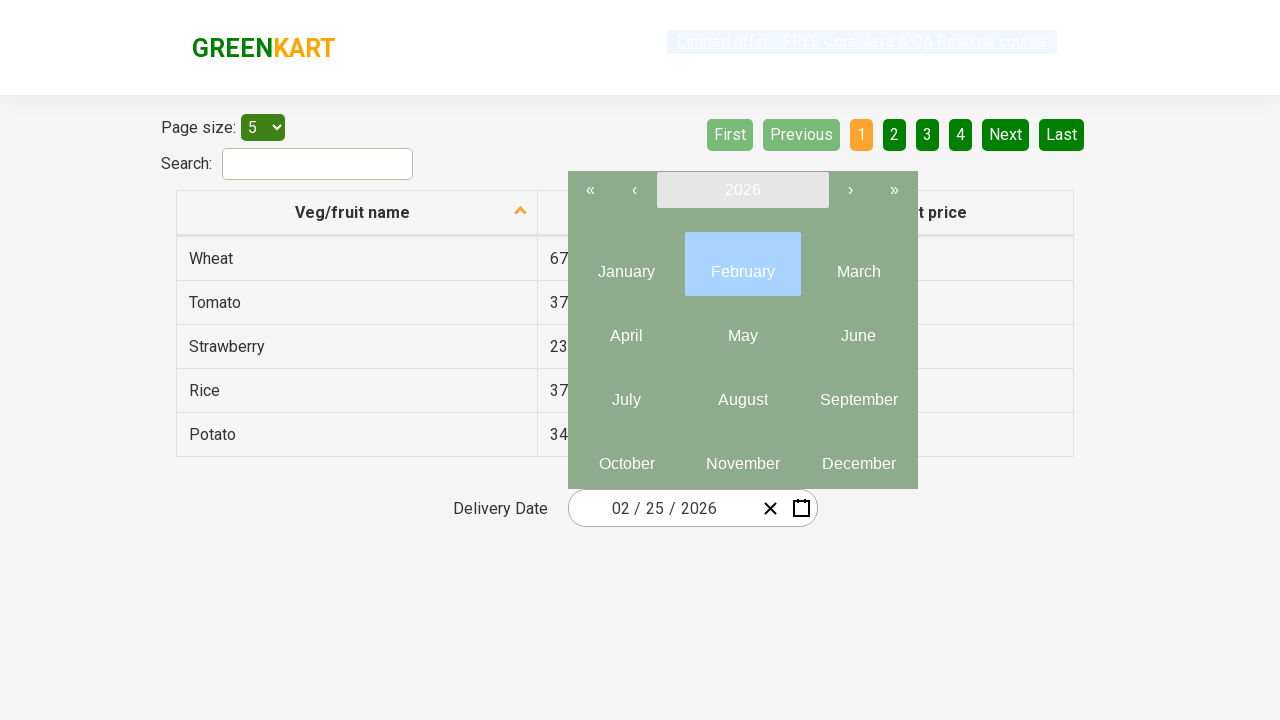

Clicked year label text to access year selection view at (742, 190) on span.react-calendar__navigation__label__labelText.react-calendar__navigation__la
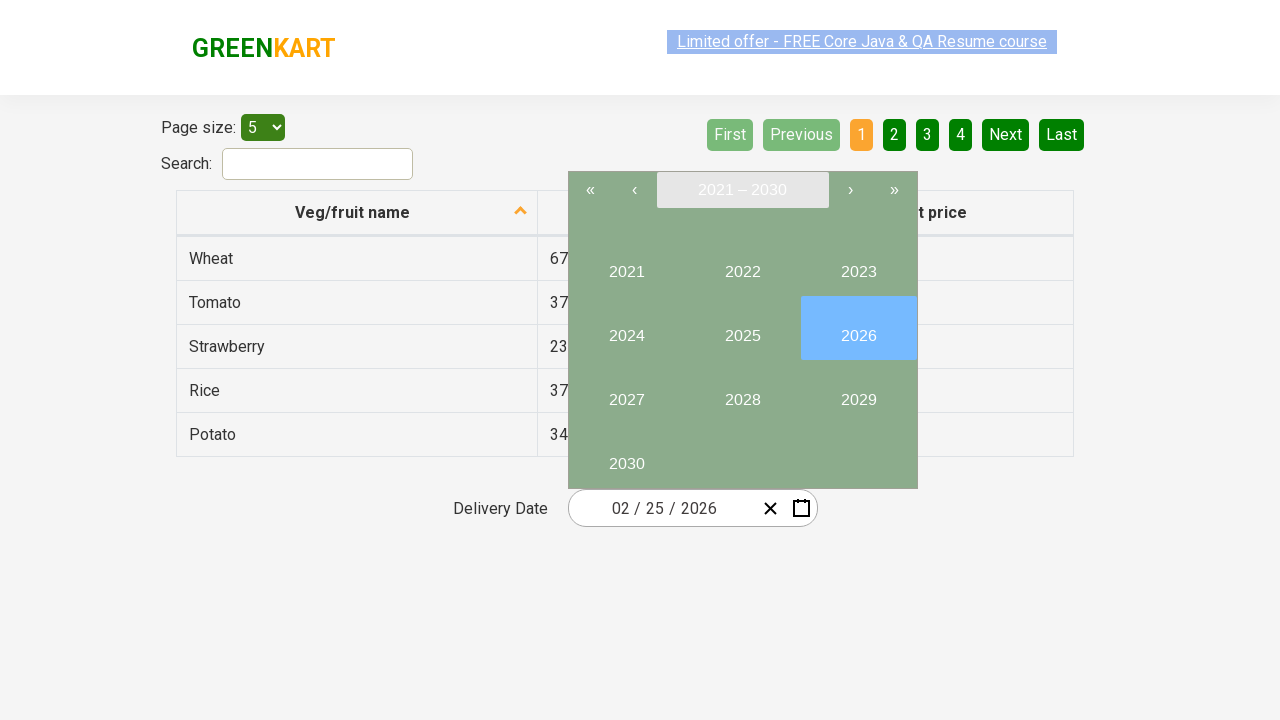

Selected year 2027 from year picker at (626, 392) on button:has-text("2027")
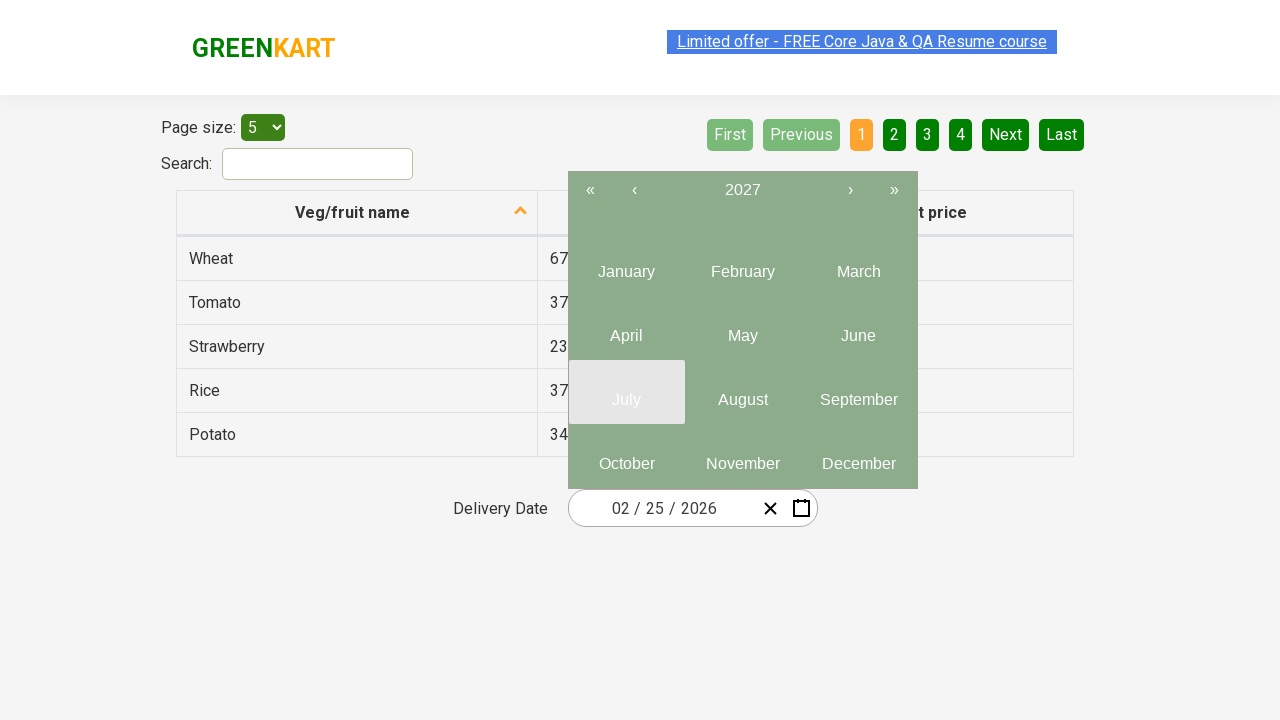

Selected month 6 (June) from month picker at (858, 328) on button.react-calendar__tile.react-calendar__year-view__months__month >> nth=5
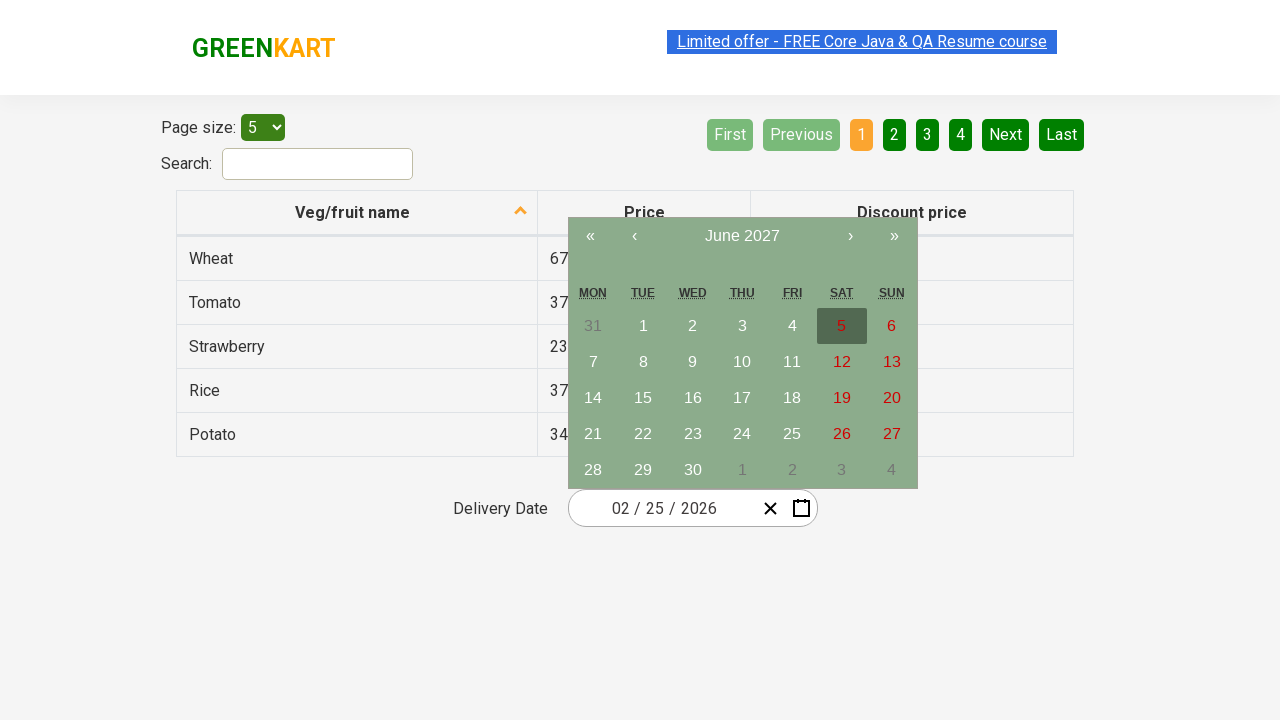

Selected day 15 from calendar at (643, 398) on button:has-text("15")
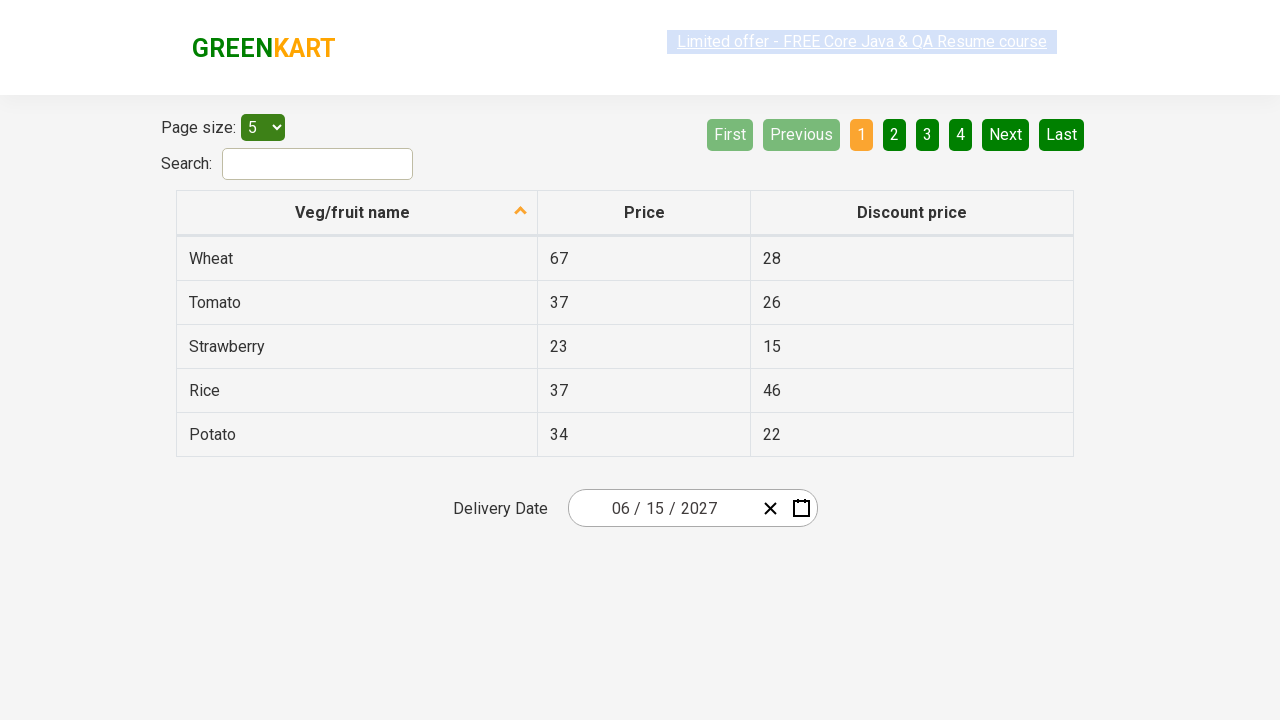

Retrieved all input elements to verify selected date values
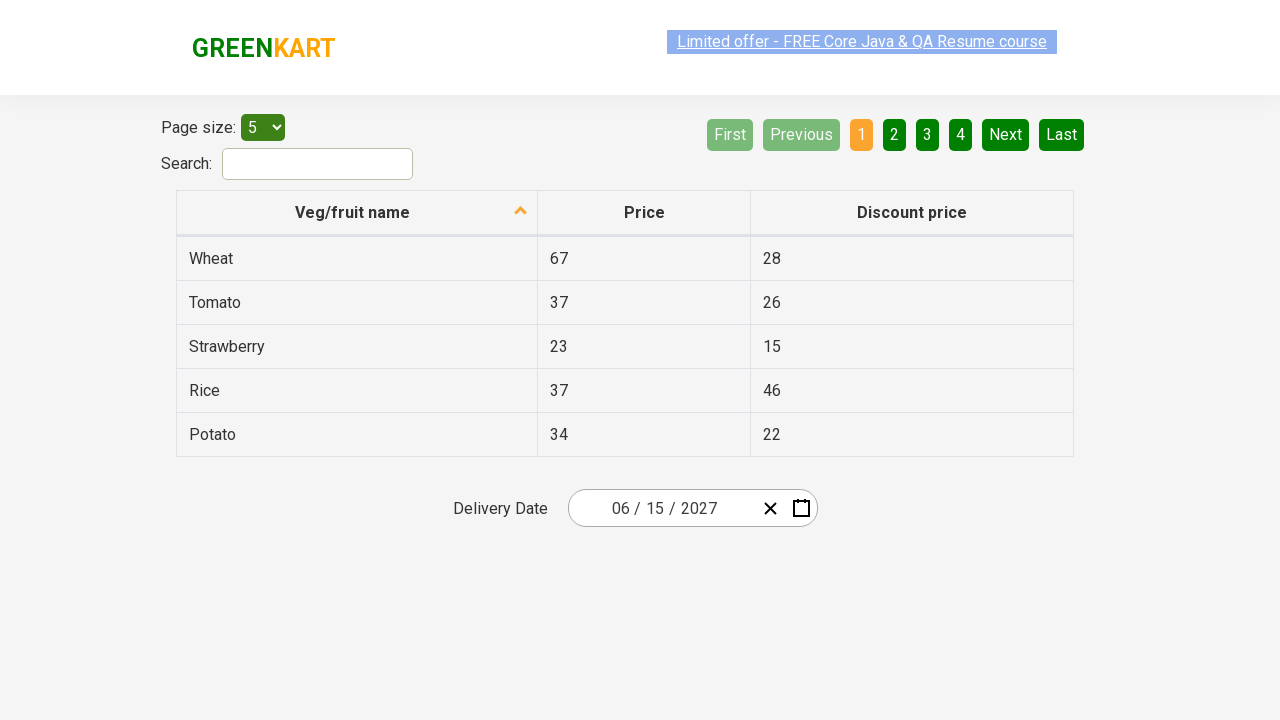

Verified input field 0 has value '6' matching expected value '6'
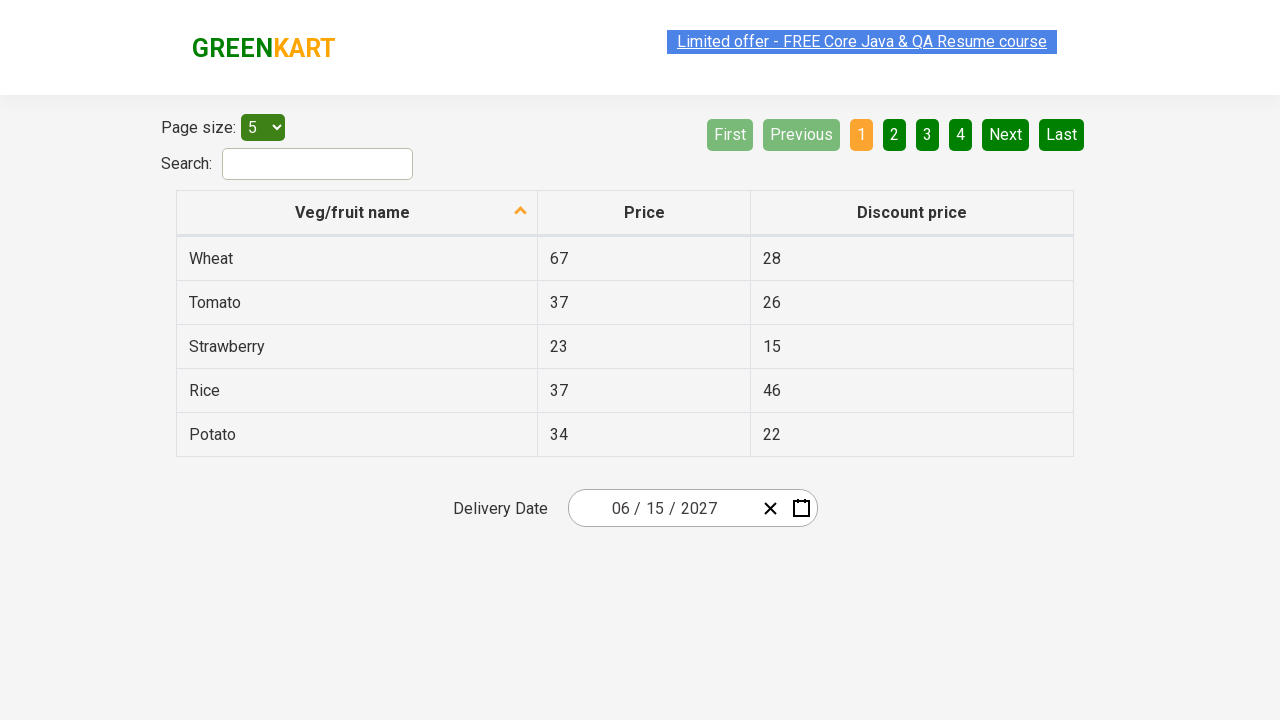

Verified input field 1 has value '15' matching expected value '15'
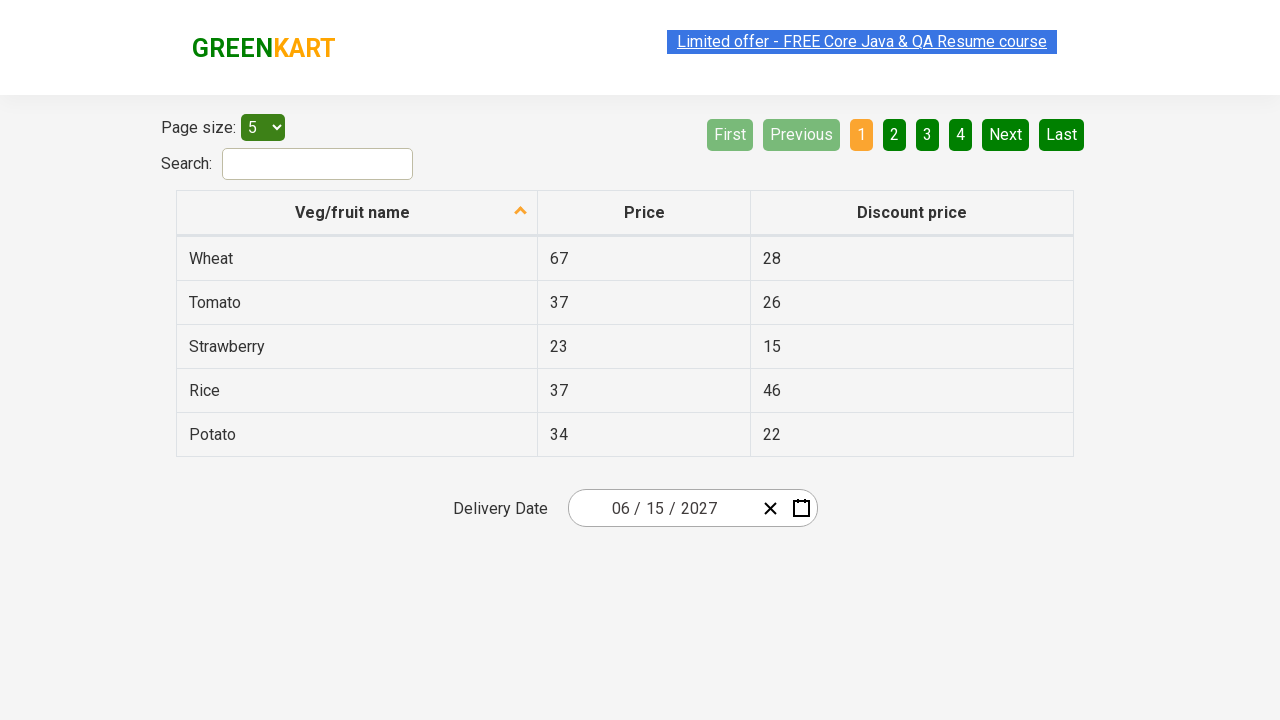

Verified input field 2 has value '2027' matching expected value '2027'
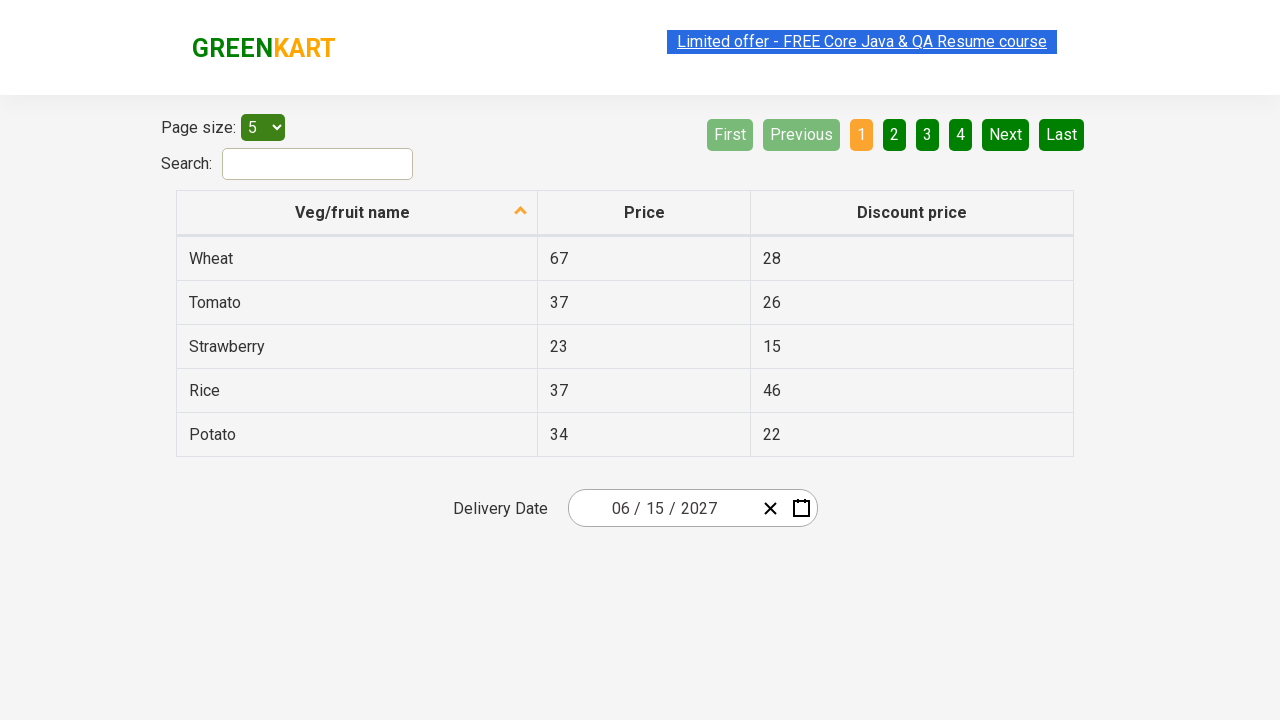

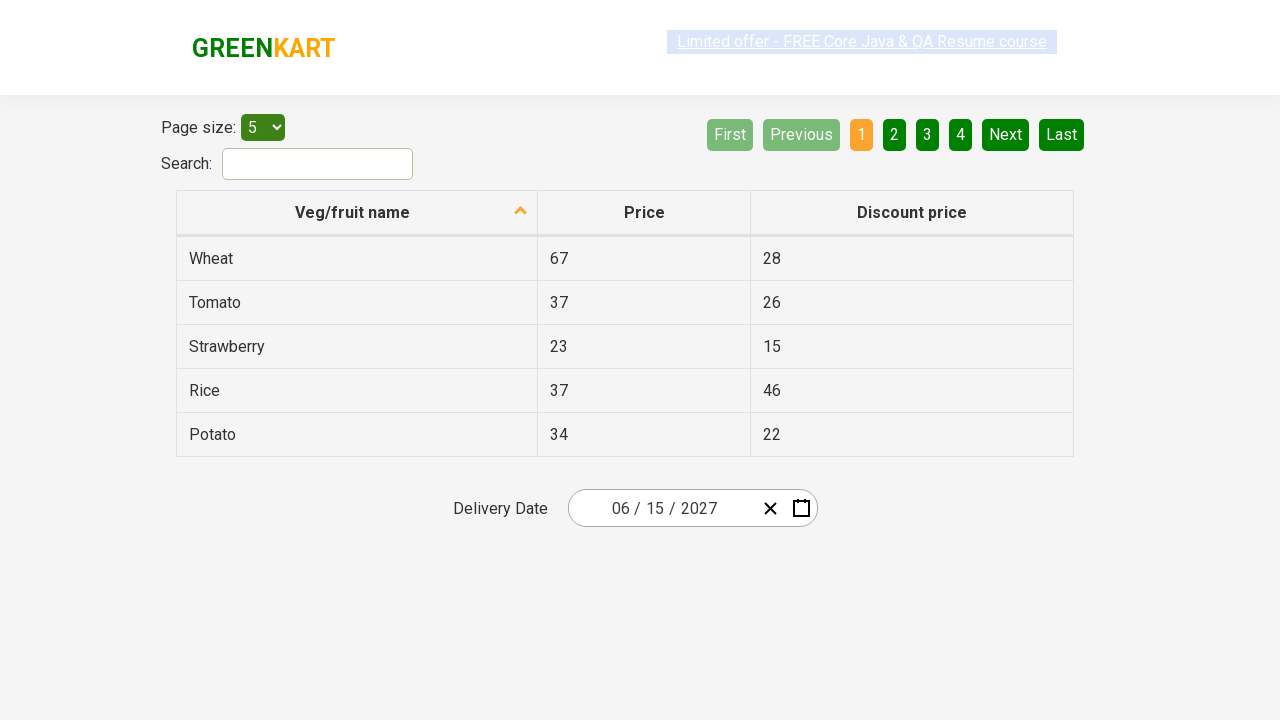